Tests filling all fields in the text box form including full name, email, current address, and permanent address

Starting URL: https://demoqa.com/text-box

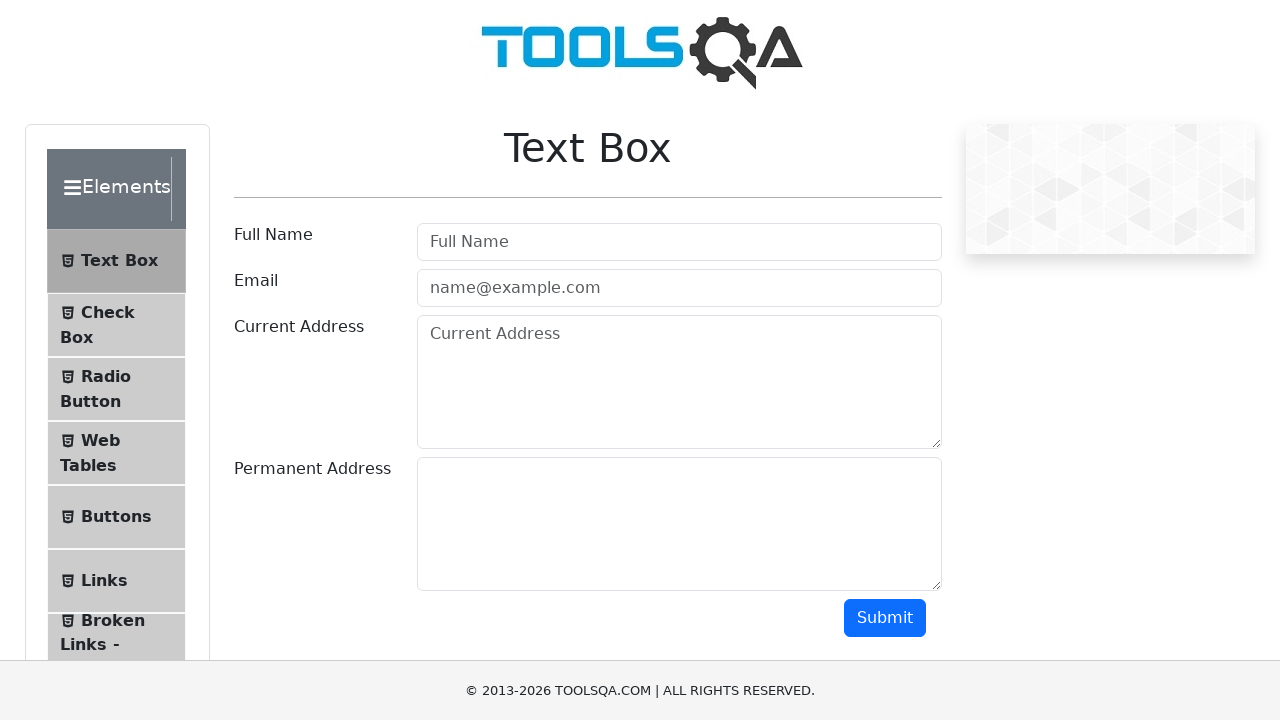

Filled full name field with 'Aijan' on #userName
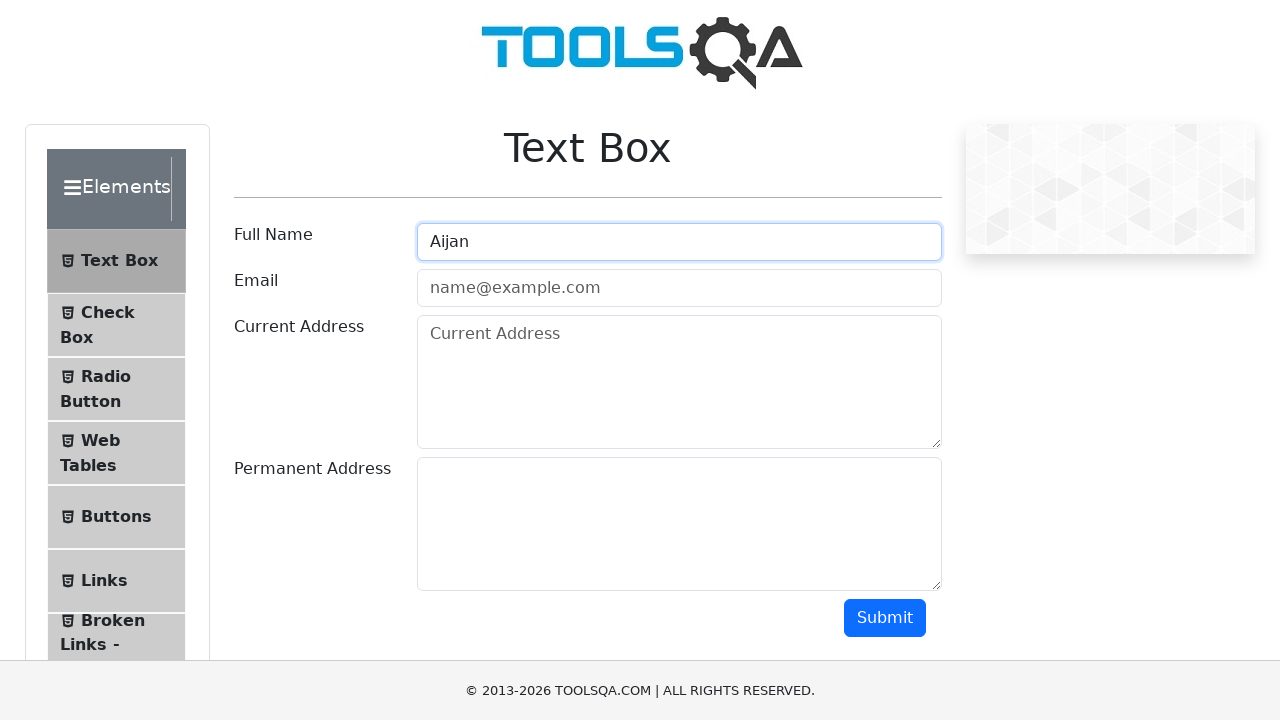

Filled email field with 'akydybaeba@gmail.com' on #userEmail
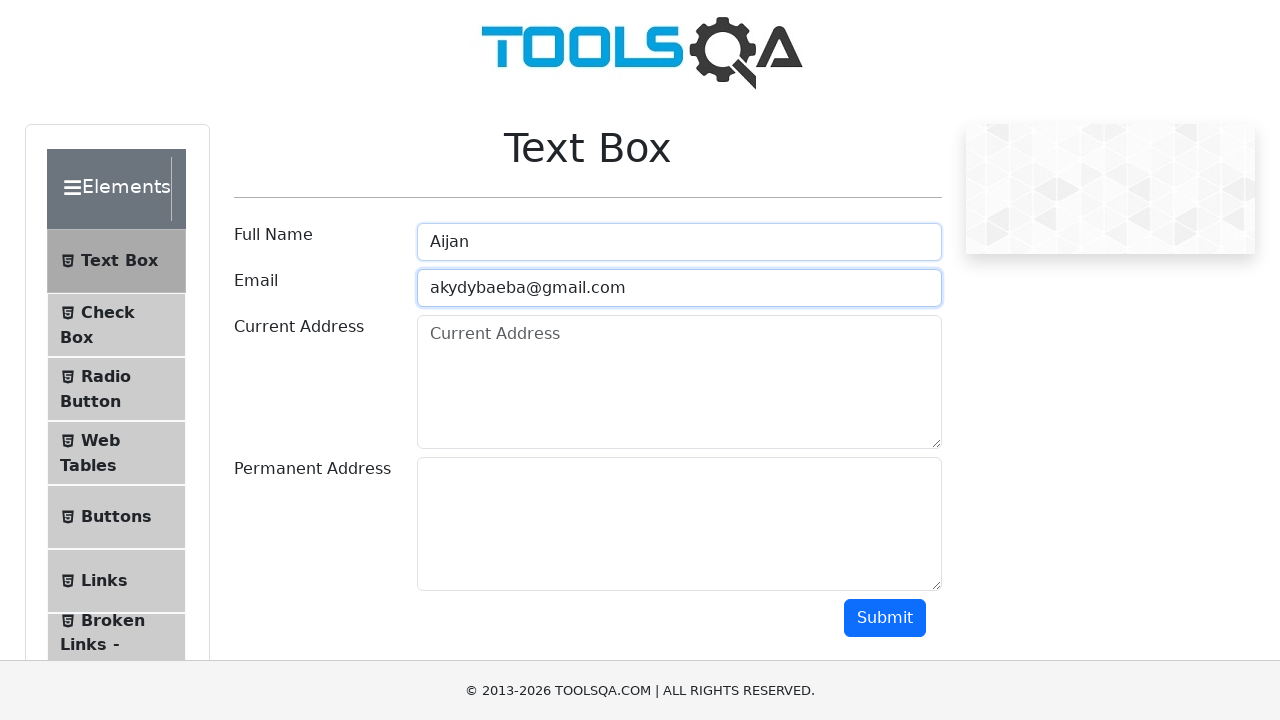

Filled current address field with 'KG, Tokmok 25' on #currentAddress
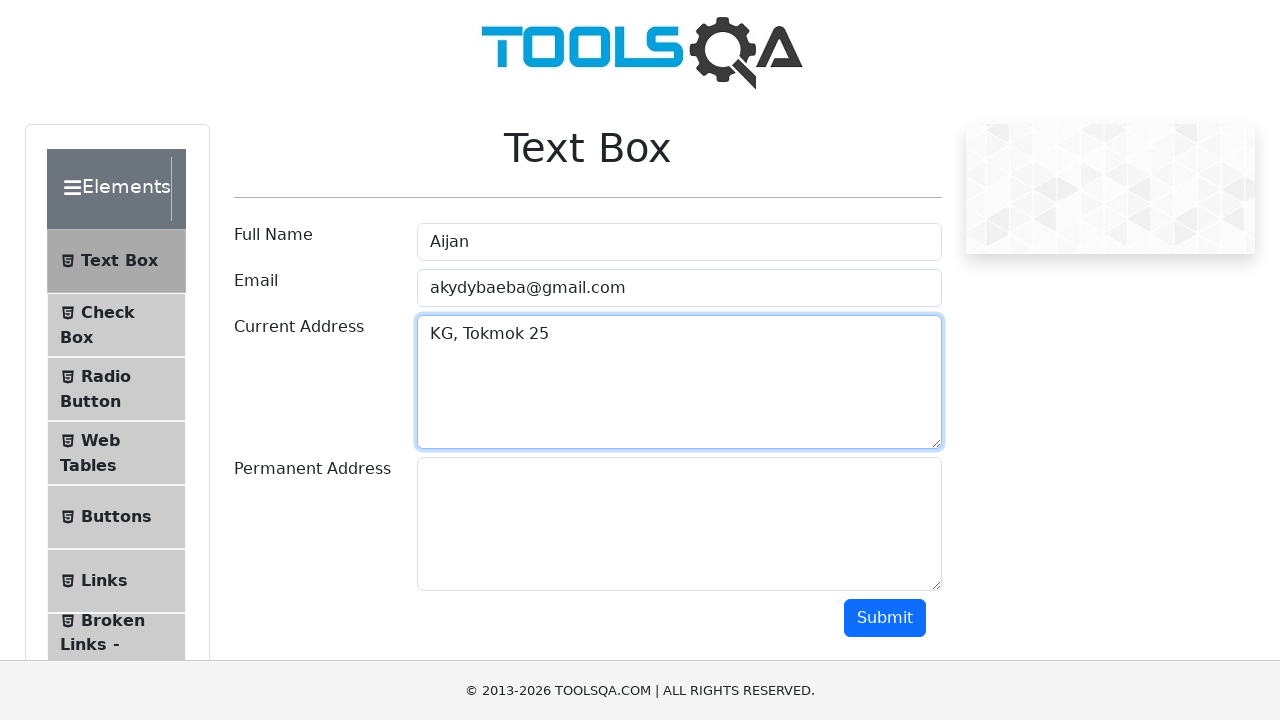

Filled permanent address field with 'KG, Bishkek 54' on #permanentAddress
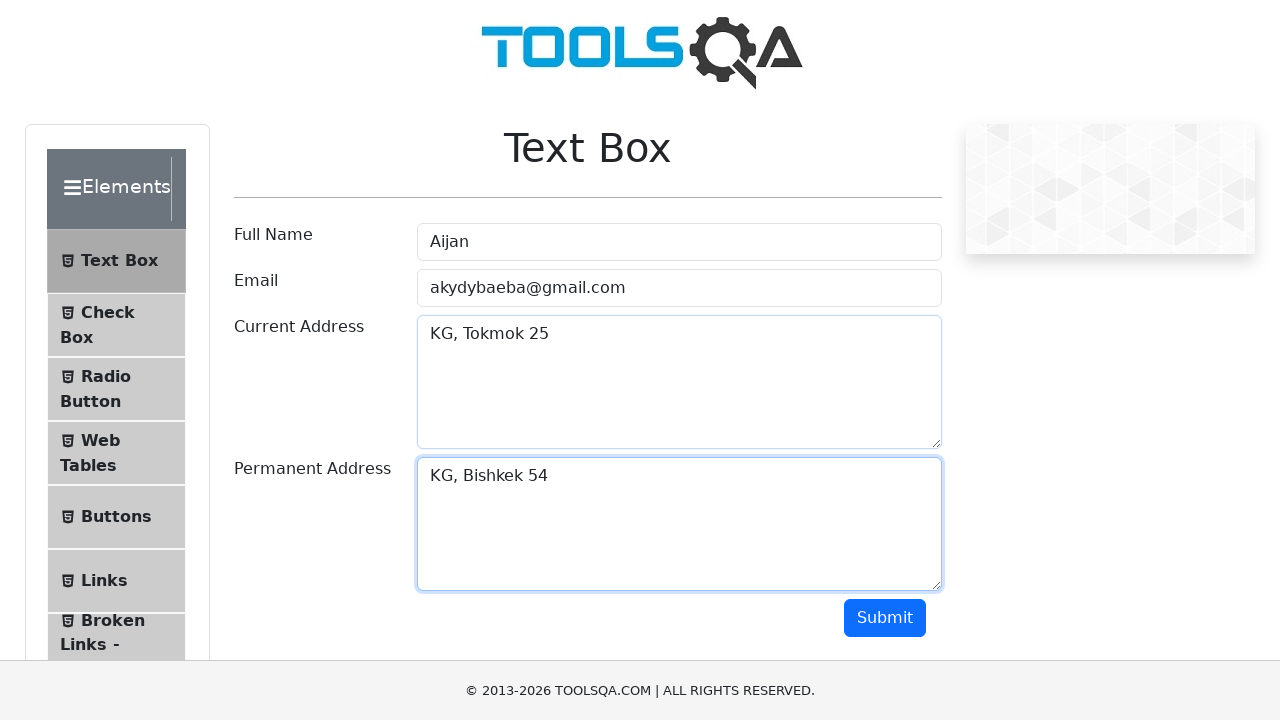

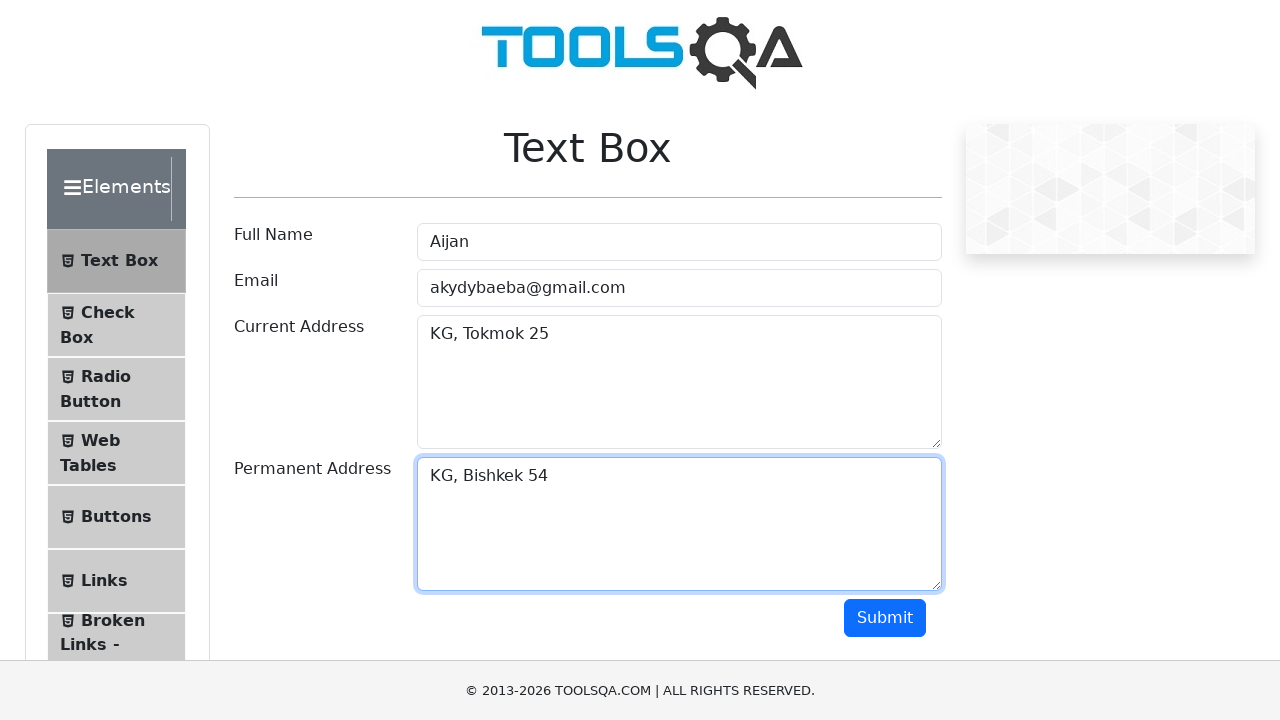